Tests drag and drop functionality from one element to another

Starting URL: https://selenium.dev/selenium/web/mouse_interaction.html

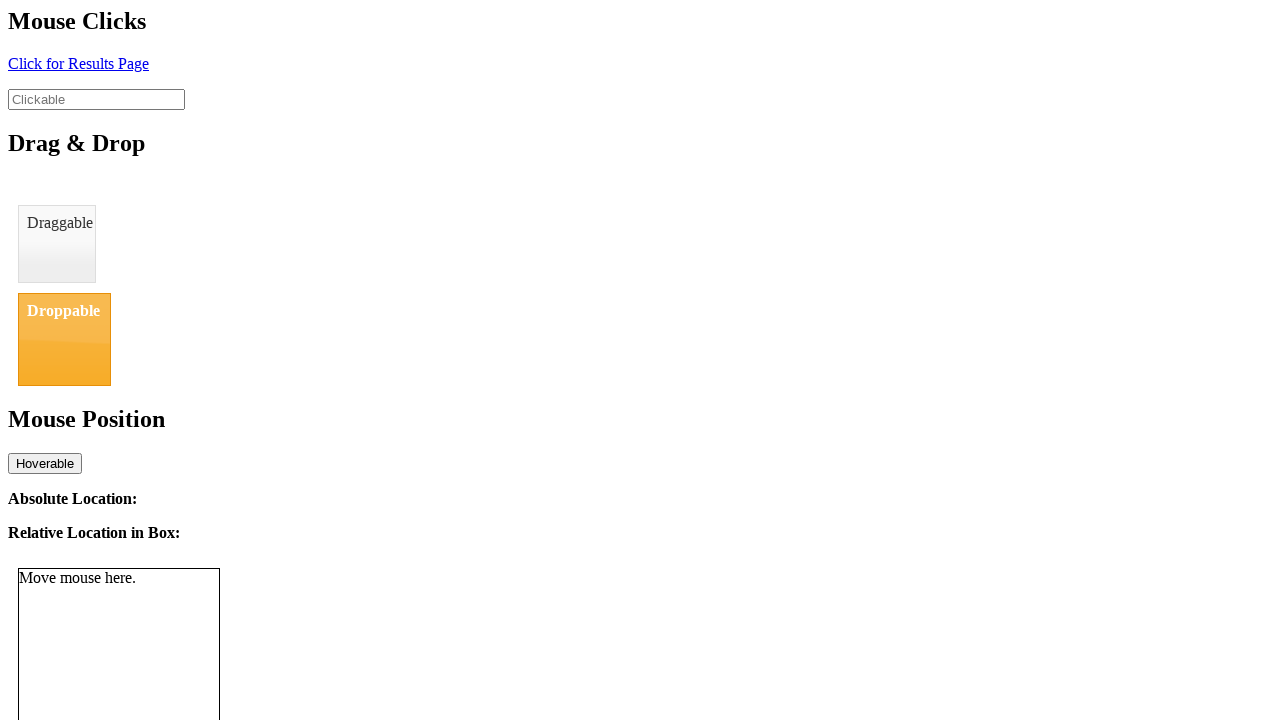

Located draggable element with id 'draggable'
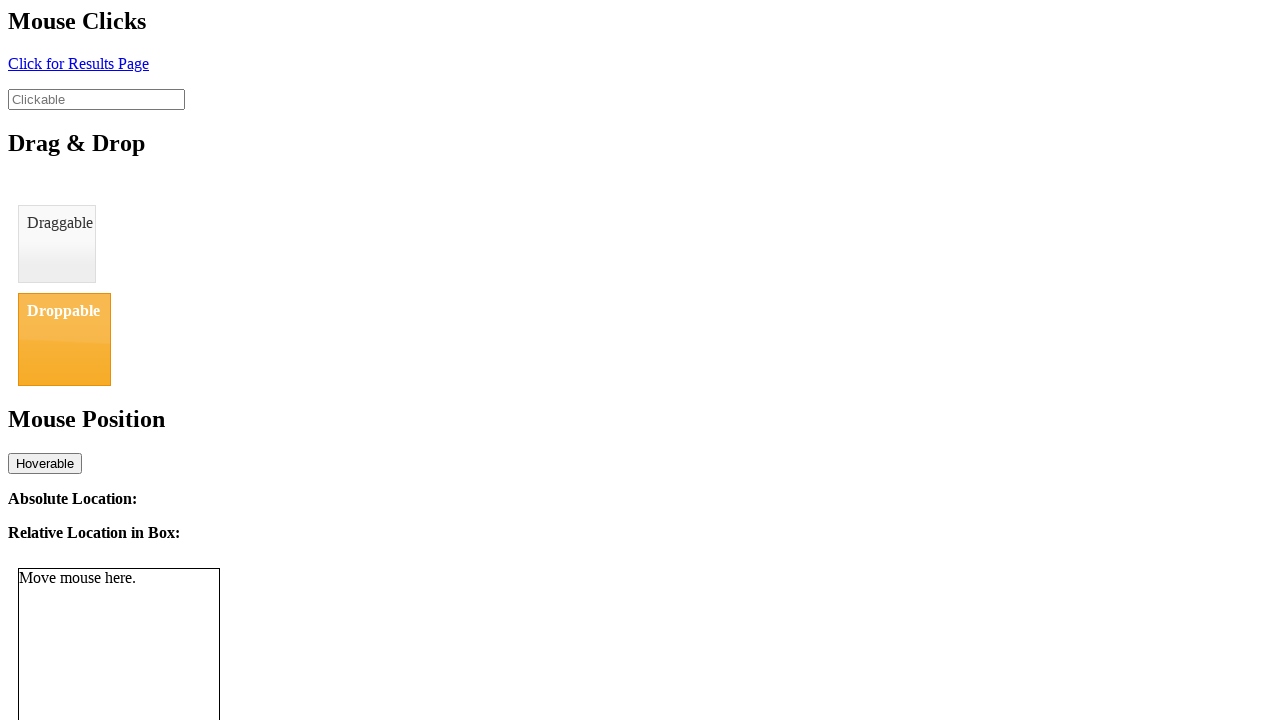

Located droppable element with id 'droppable'
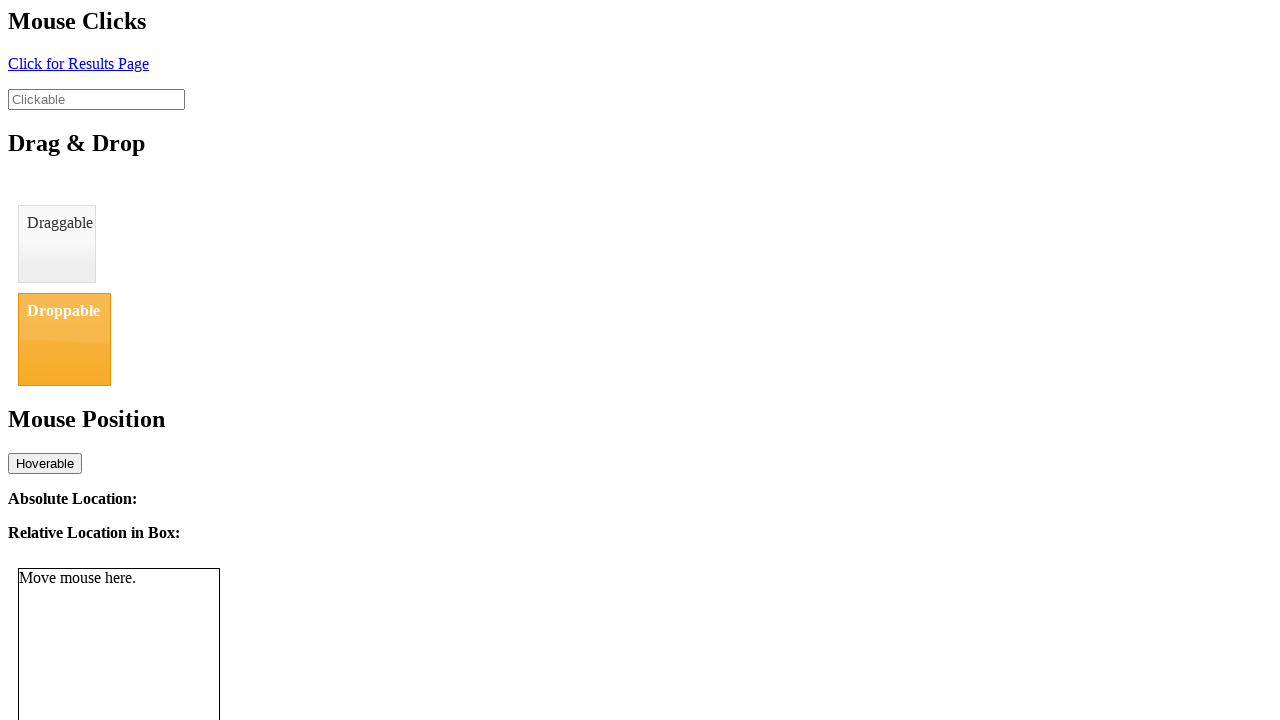

Dragged draggable element to droppable element at (64, 339)
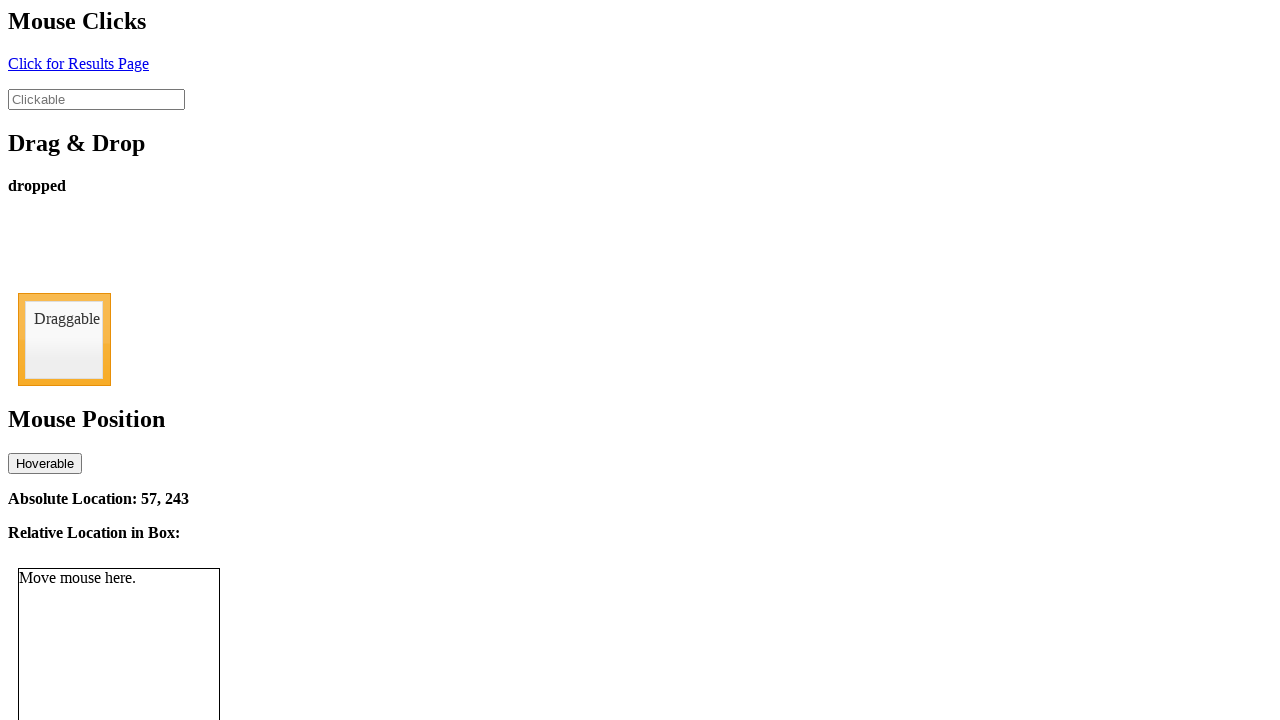

Drop status element appeared, confirming successful drag and drop
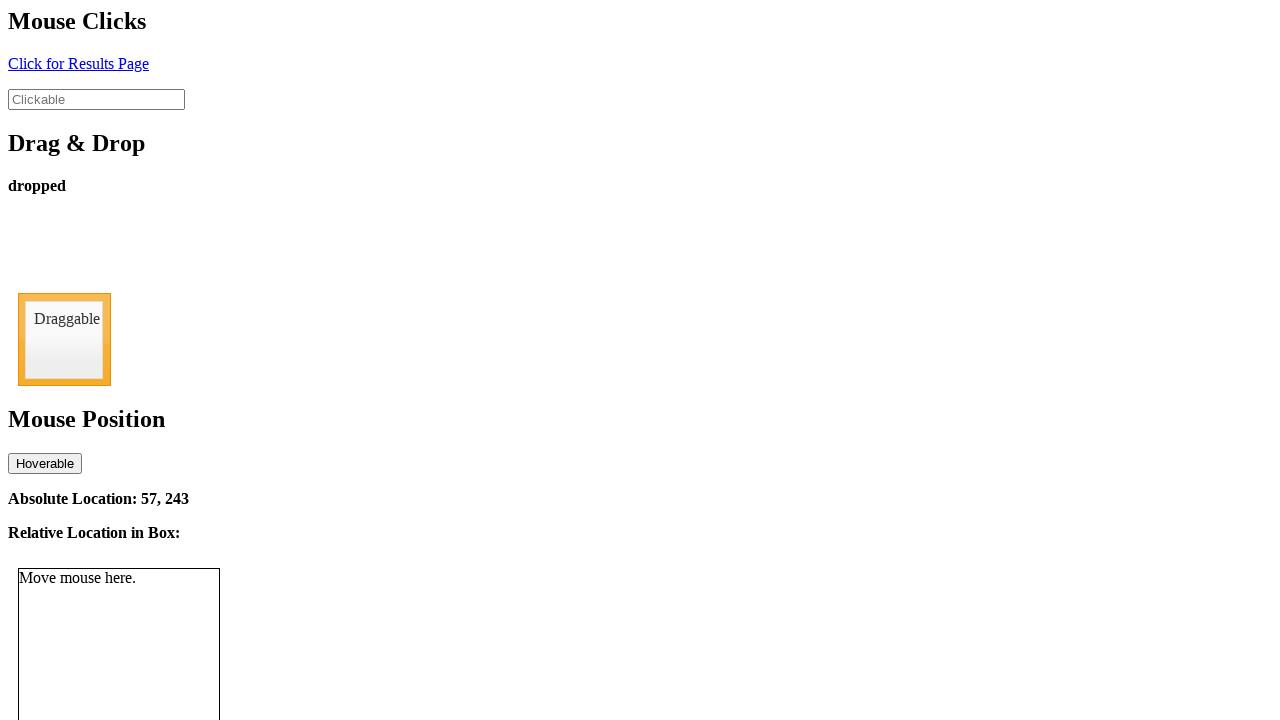

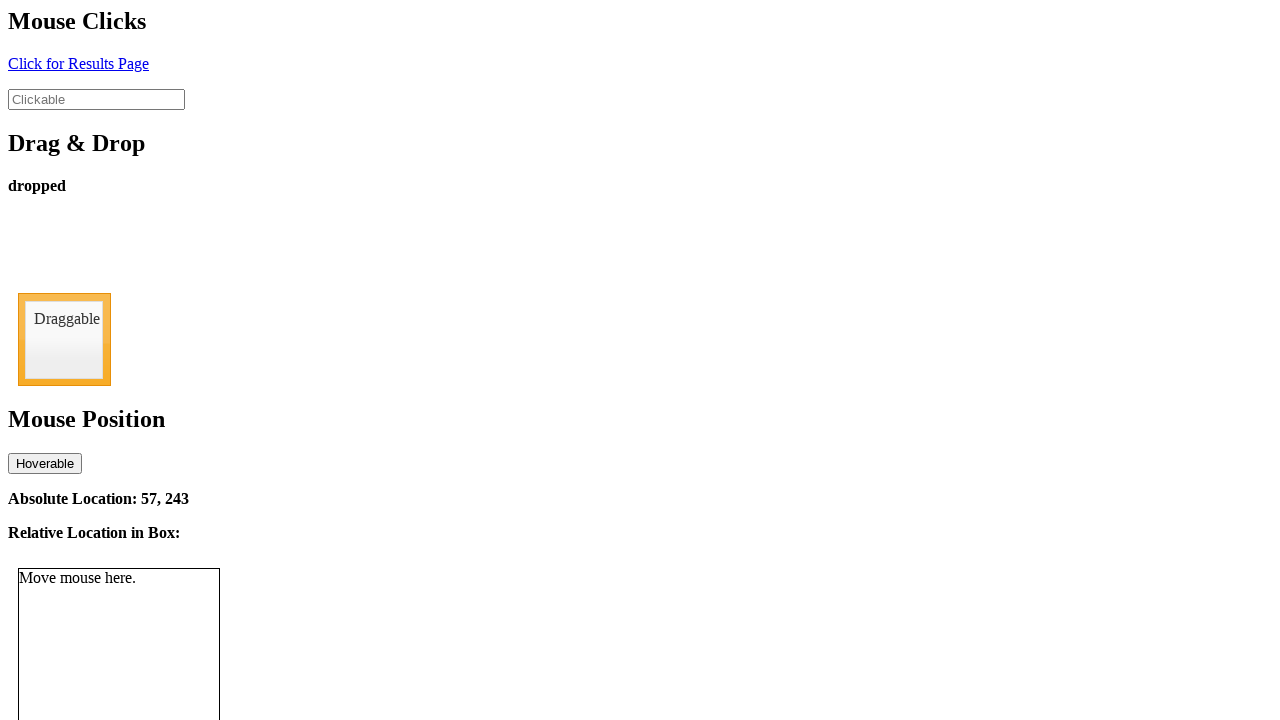